Tests JavaScript prompt alert by clicking a button, entering text in the prompt, accepting it, and verifying the entered text is displayed in the result.

Starting URL: https://loopcamp.vercel.app/javascript-alerts.html

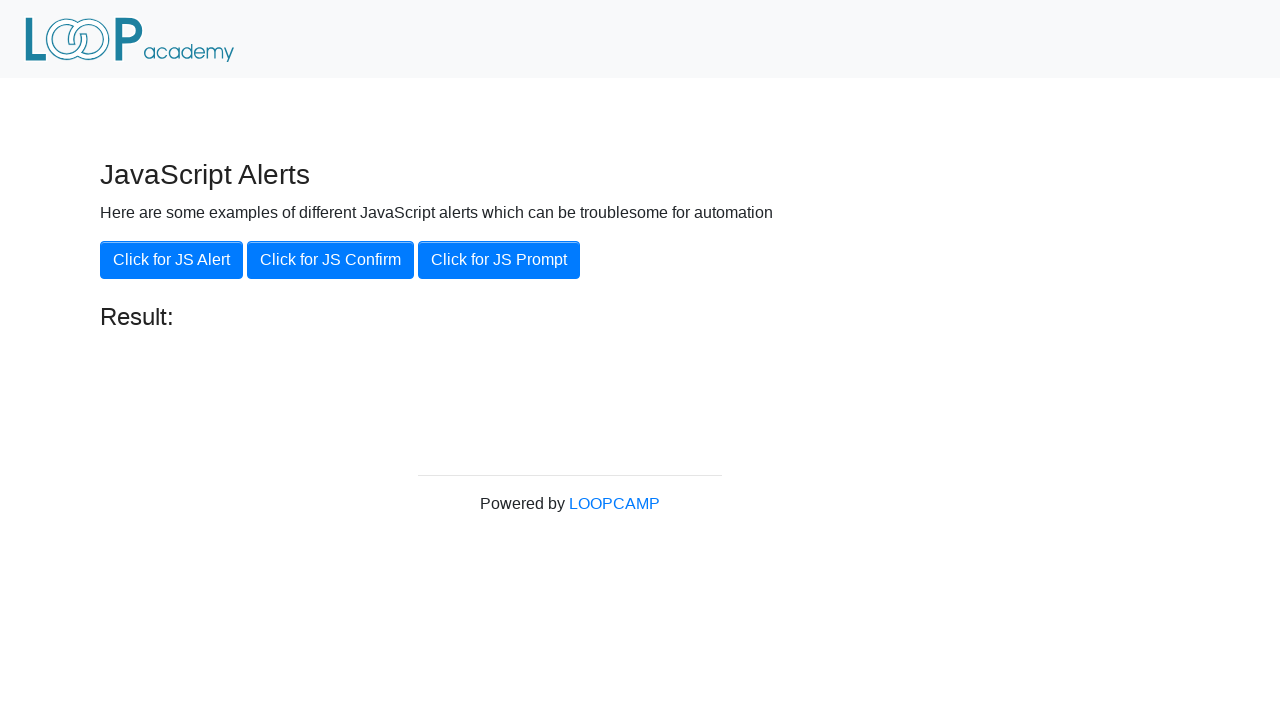

Set up dialog handler to accept prompt with text 'Loopcamp'
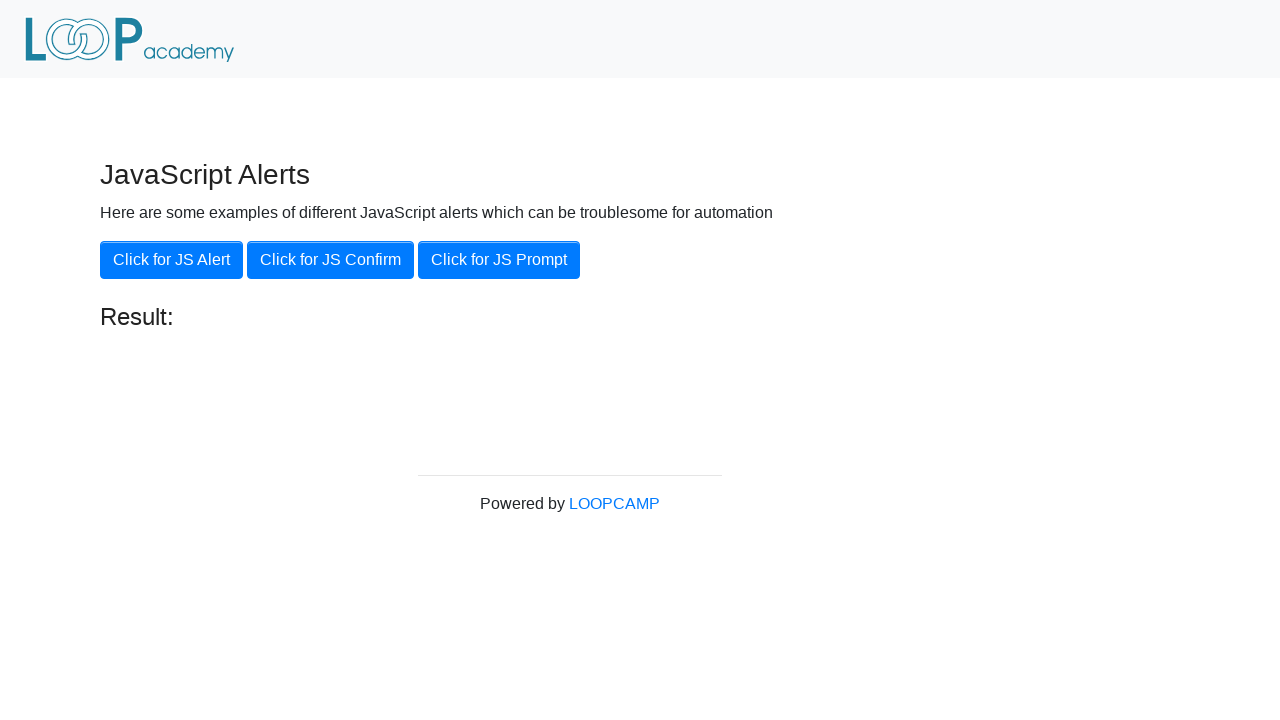

Clicked 'Click for JS Prompt' button to trigger prompt alert at (499, 260) on xpath=//button[.='Click for JS Prompt']
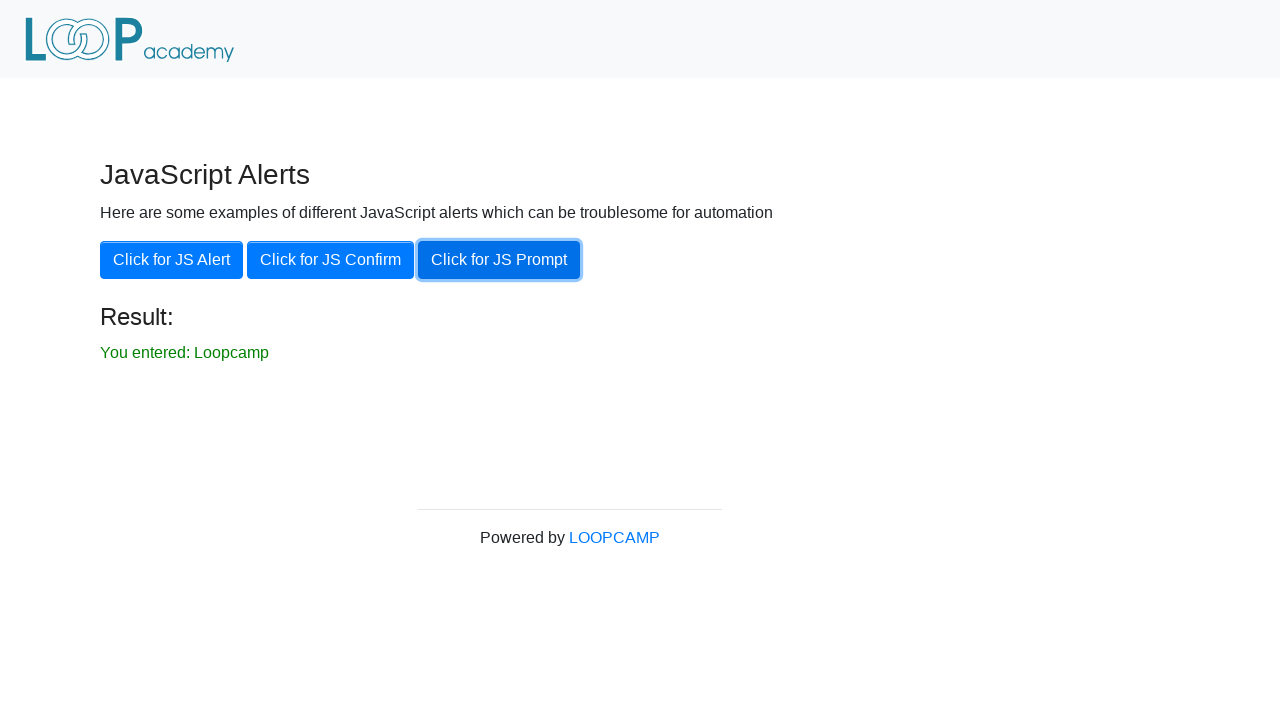

Result element loaded after accepting prompt
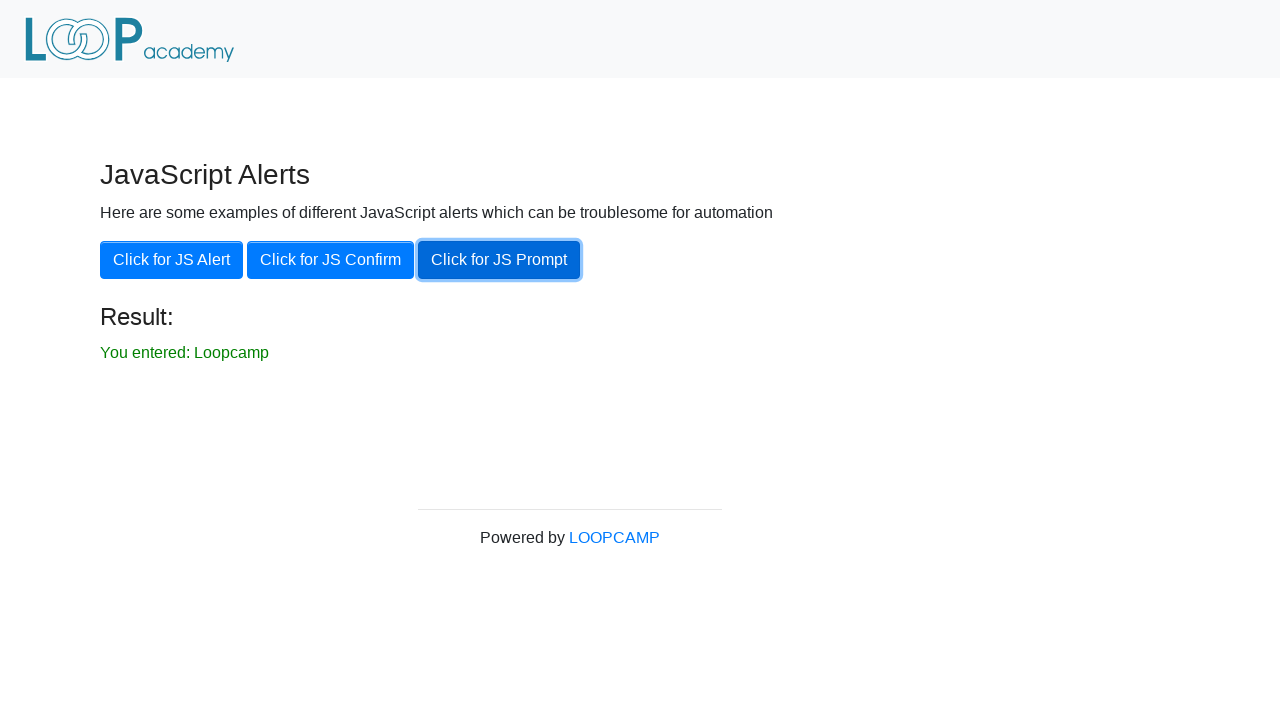

Retrieved result text: 'You entered: Loopcamp'
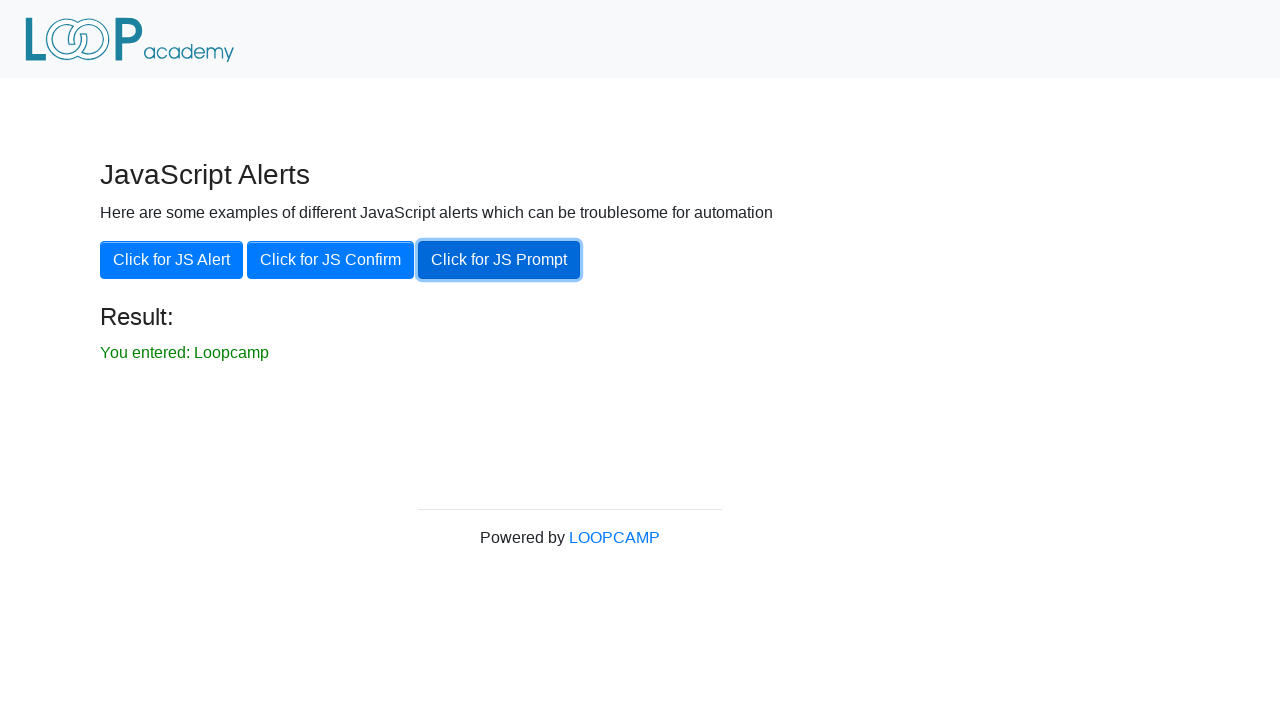

Verified that result displays 'You entered: Loopcamp' after accepting prompt
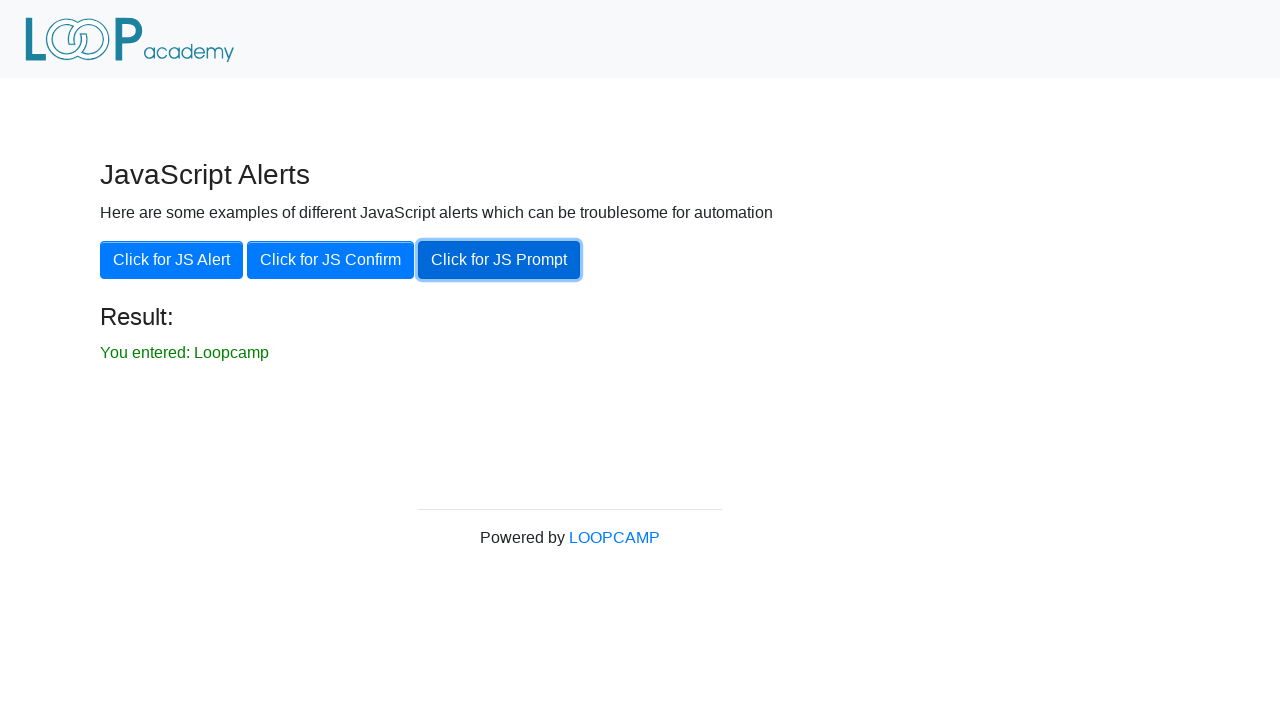

Set up dialog handler to dismiss the next prompt
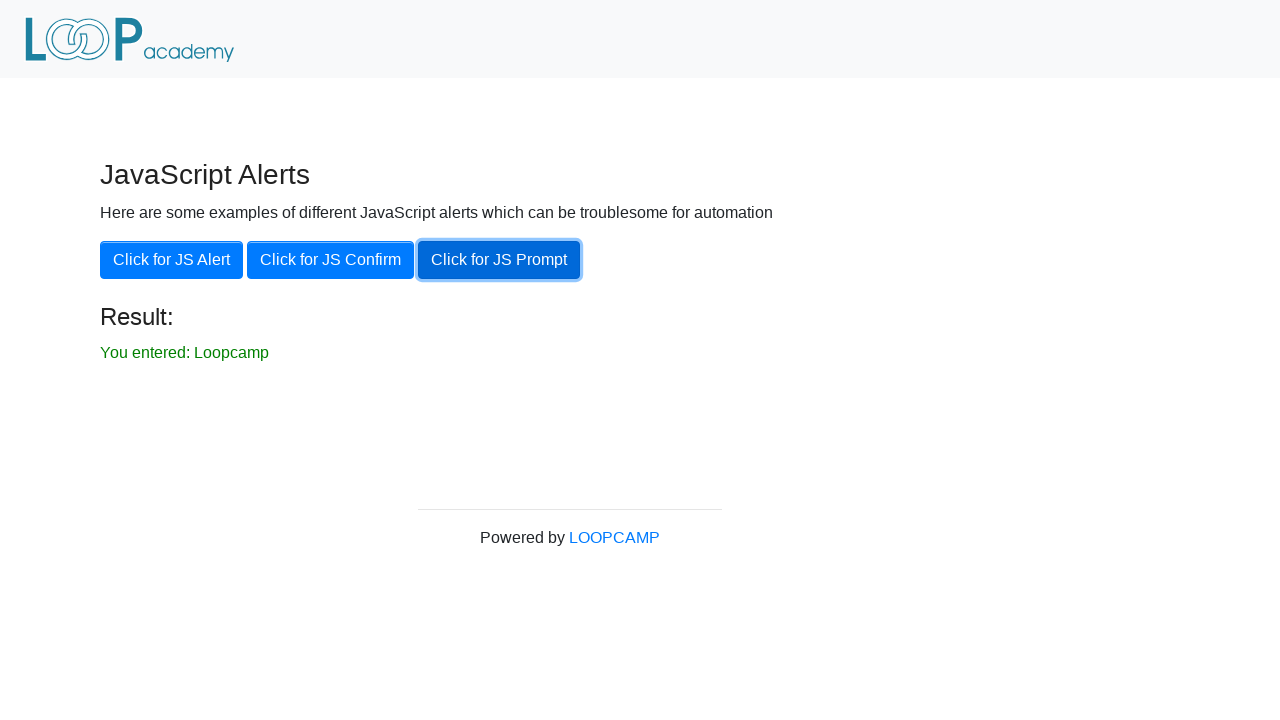

Clicked 'Click for JS Prompt' button again to trigger second prompt alert at (499, 260) on xpath=//button[.='Click for JS Prompt']
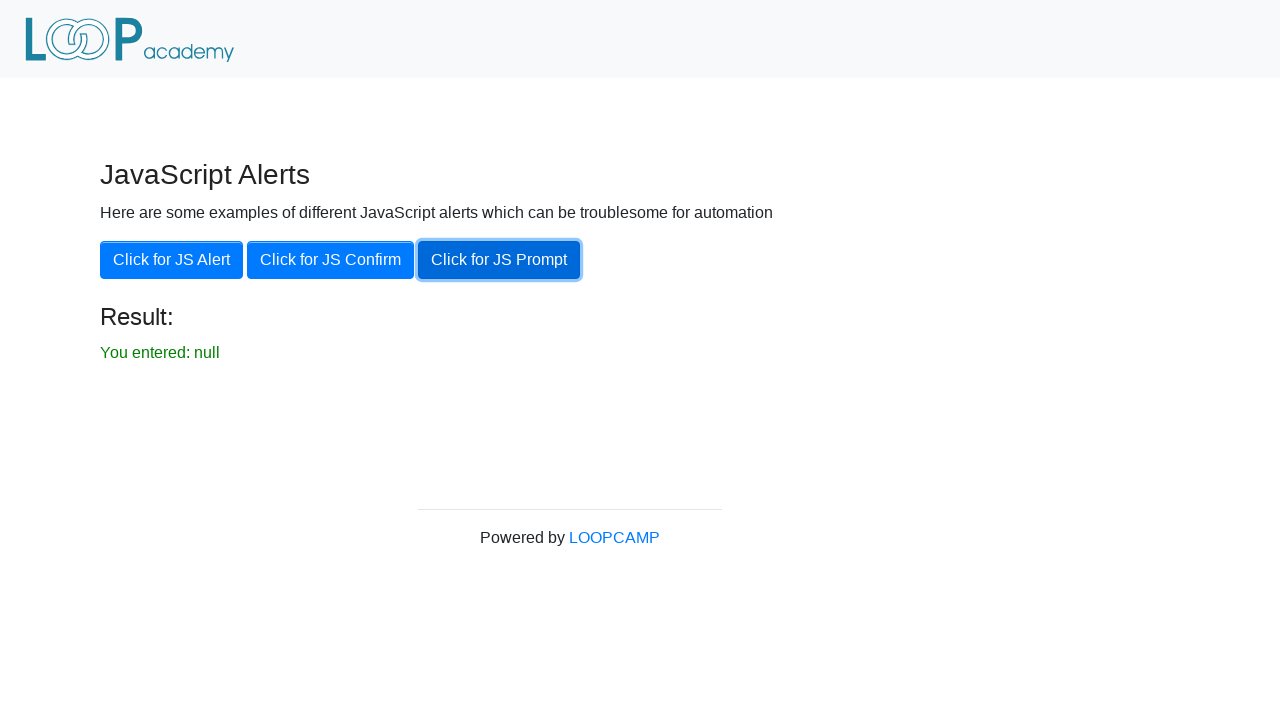

Waited 500ms for DOM update after dismissing prompt
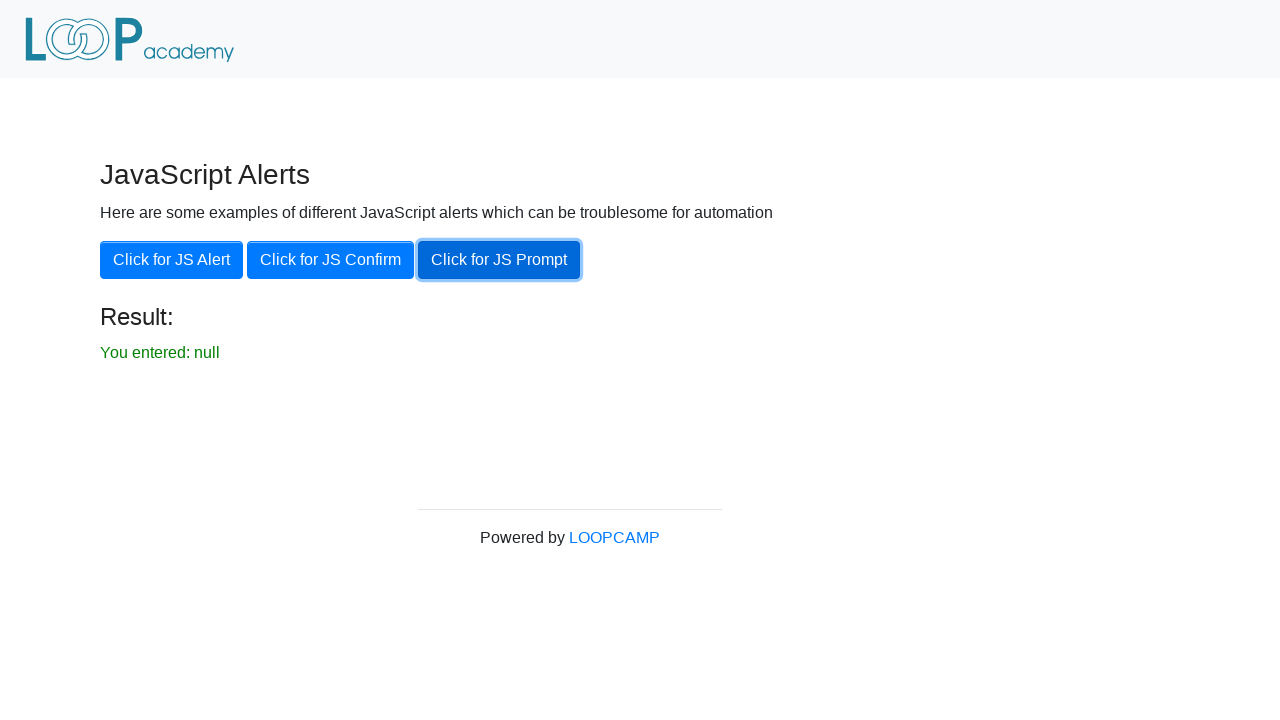

Retrieved result text after dismissal: 'You entered: null'
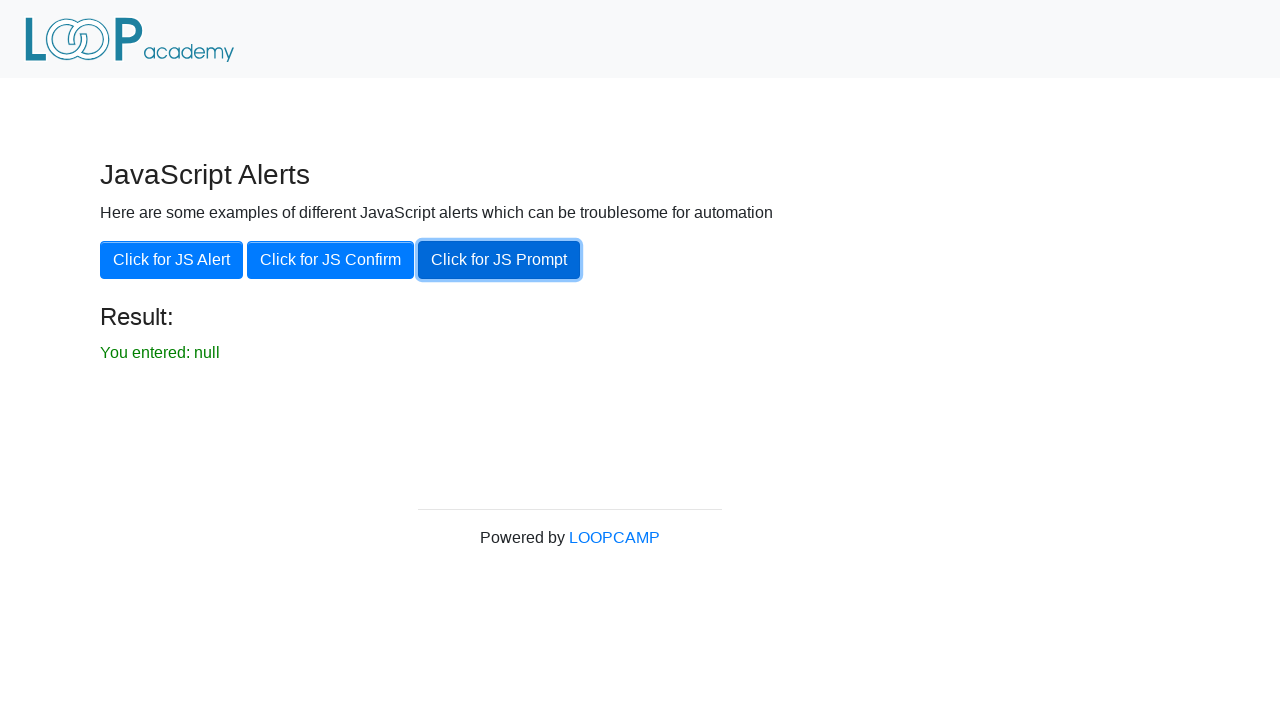

Verified that result displays 'You entered: null' after dismissing prompt
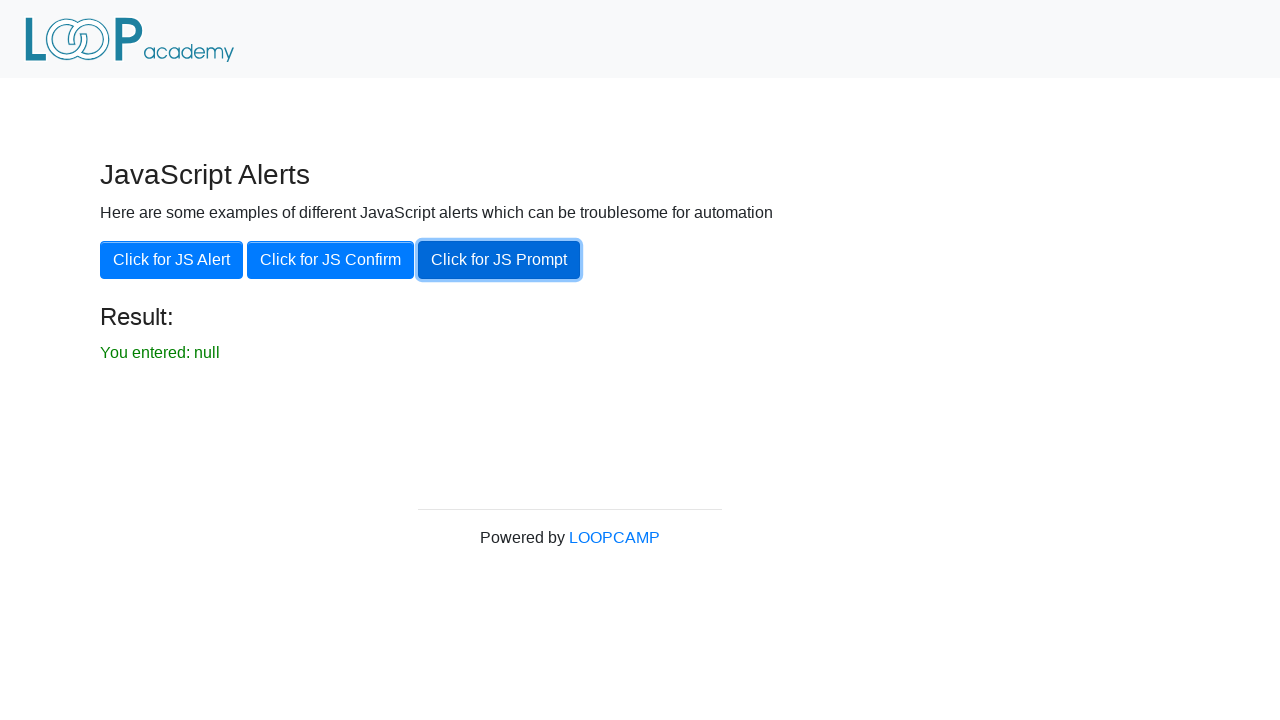

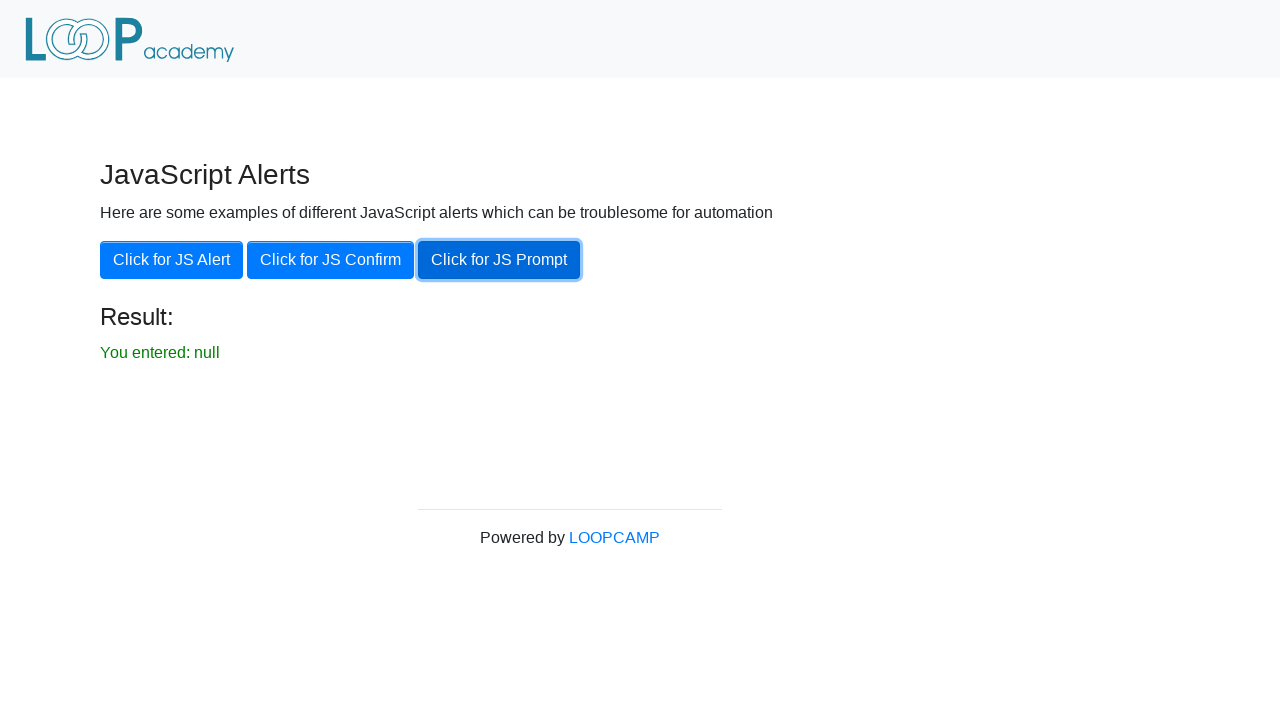